Tests the sortable functionality on jQuery UI demo page by dragging and dropping list items to reorder them

Starting URL: https://jqueryui.com/sortable/

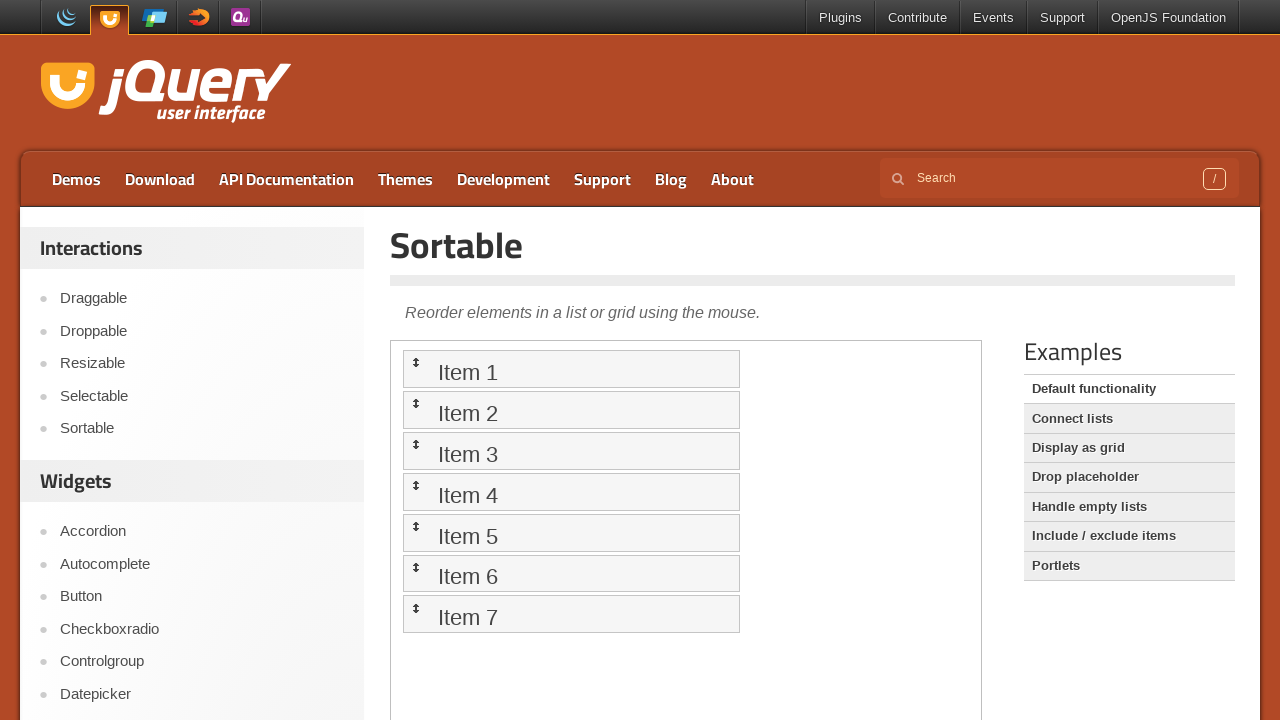

Located and switched to the sortable demo iframe
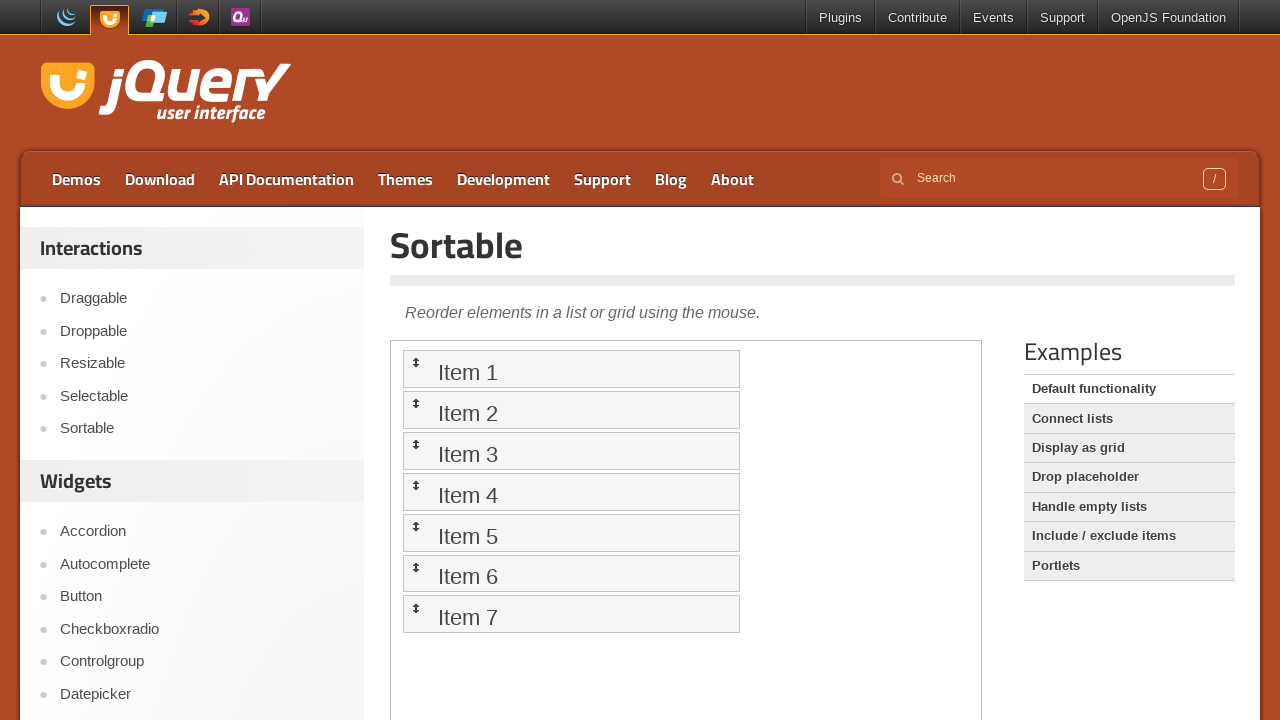

Located 'Item 1' in the sortable list
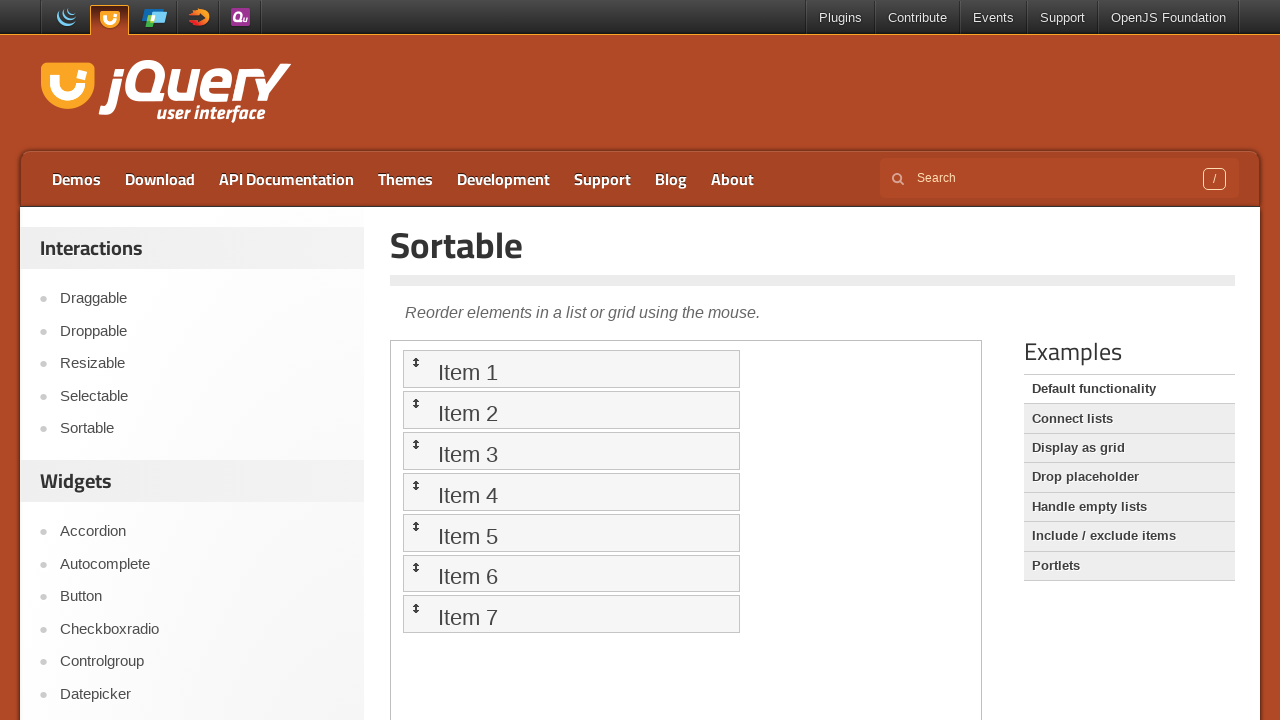

Located 'Item 4' in the sortable list
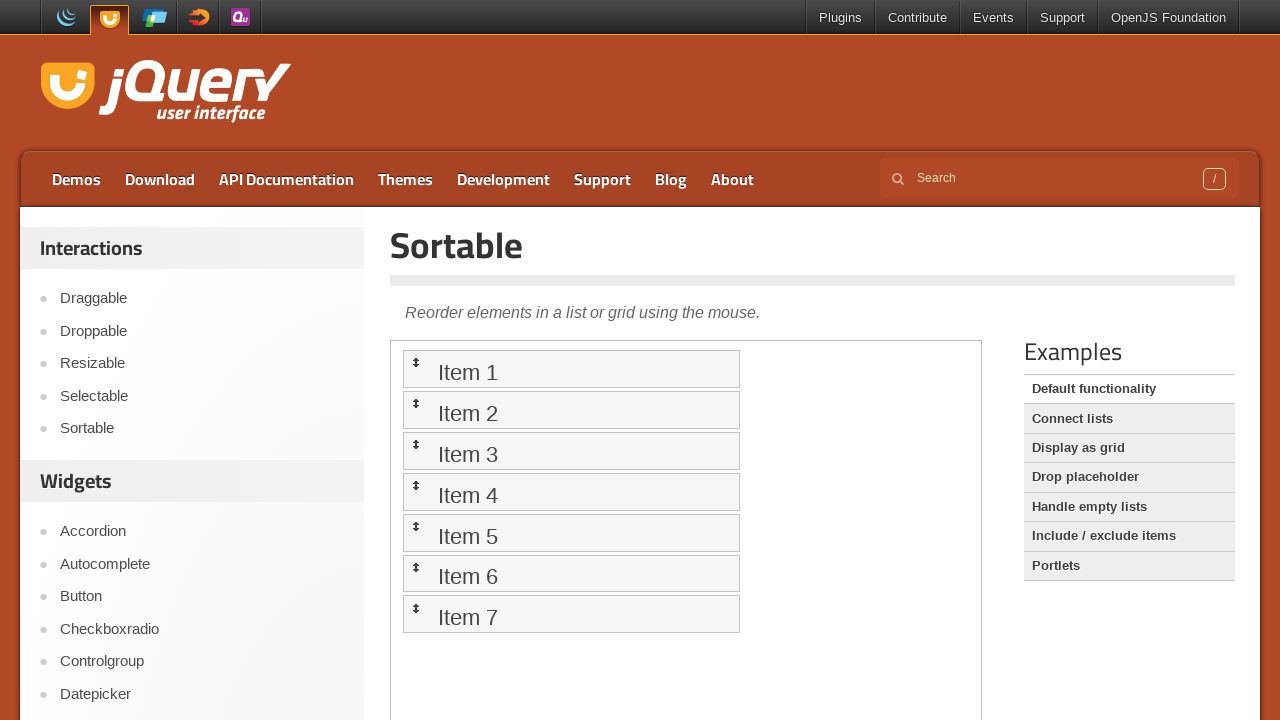

Dragged 'Item 4' and dropped it before 'Item 1' to reorder the list at (571, 369)
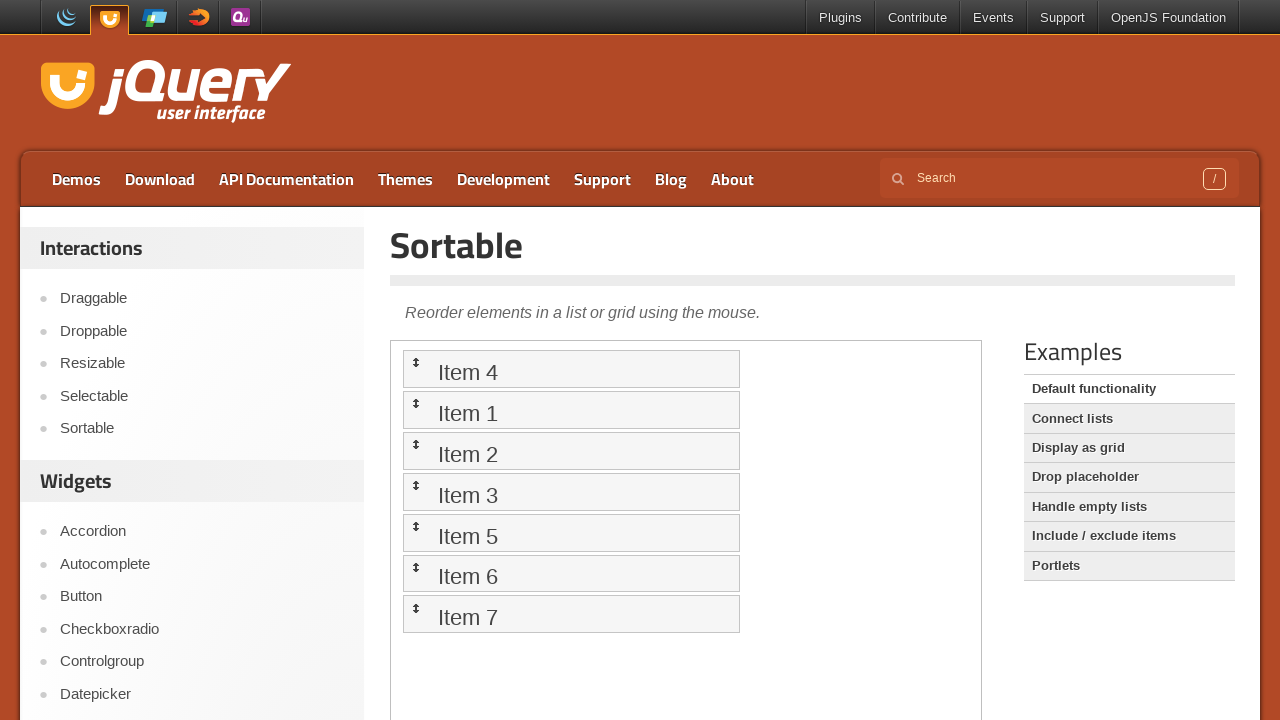

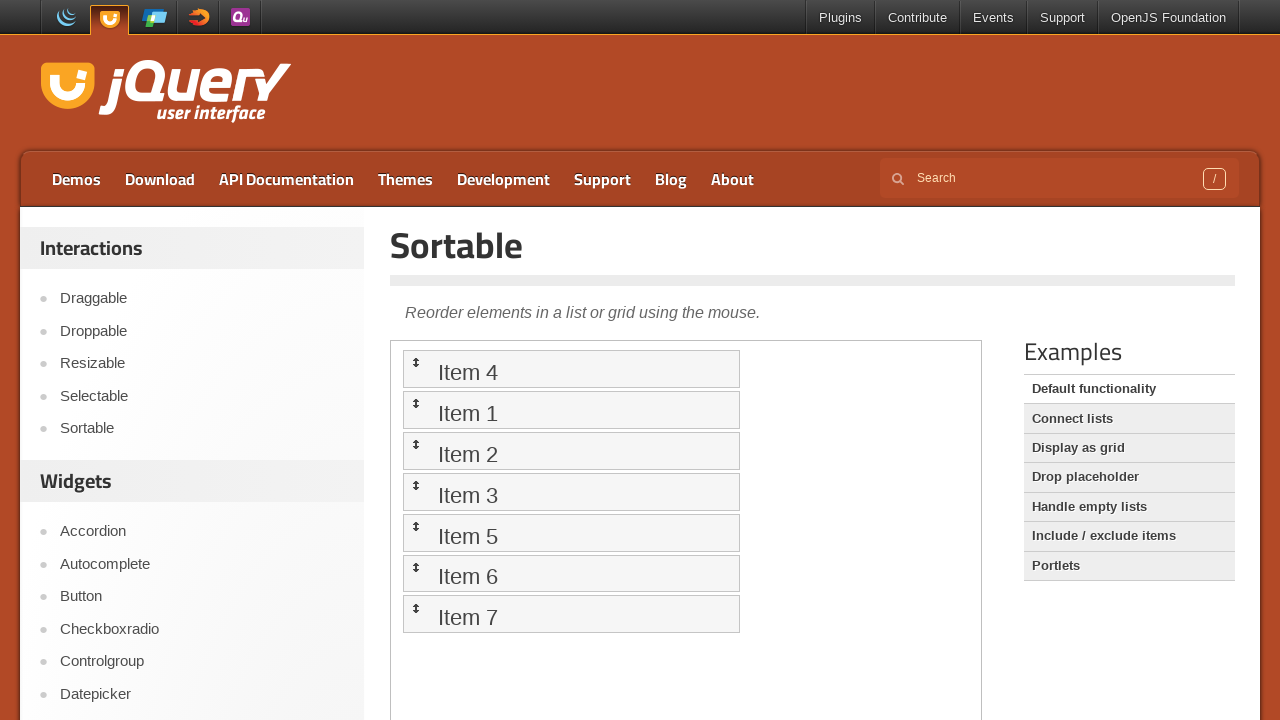